Navigates to a blog page and locates a date element on the page

Starting URL: https://omayo.blogspot.com/

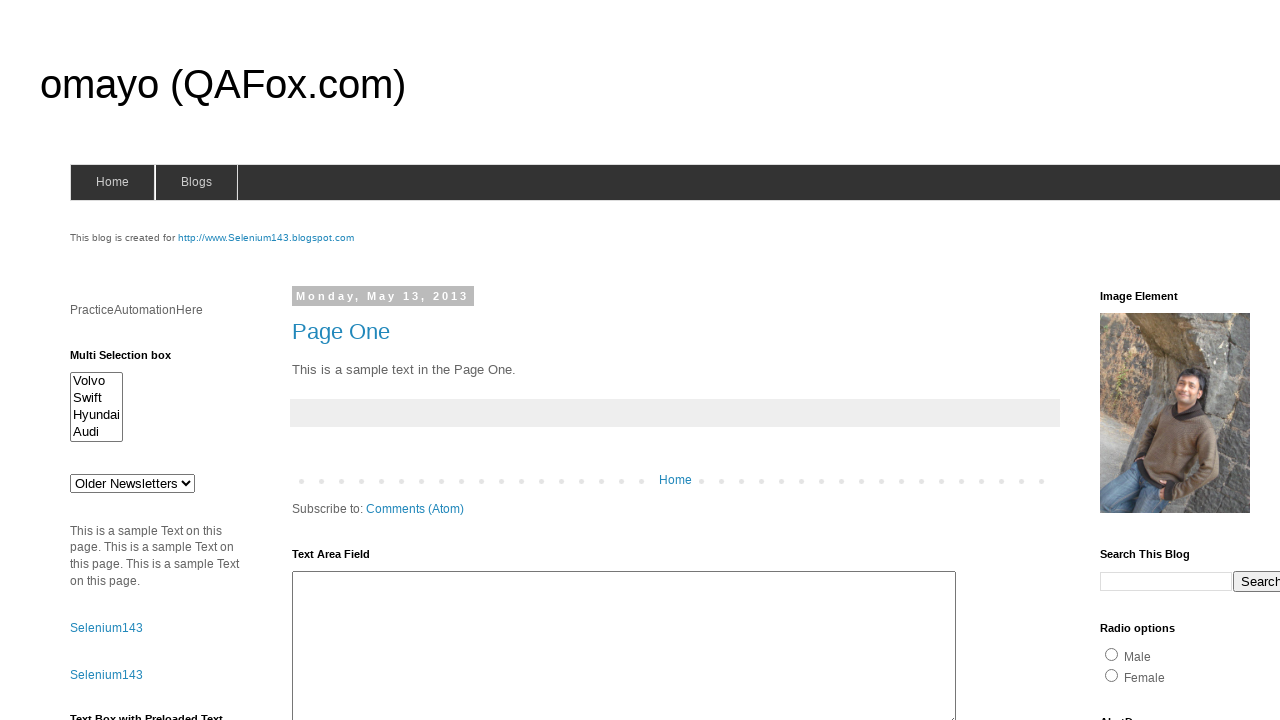

Navigated to blog page at https://omayo.blogspot.com/
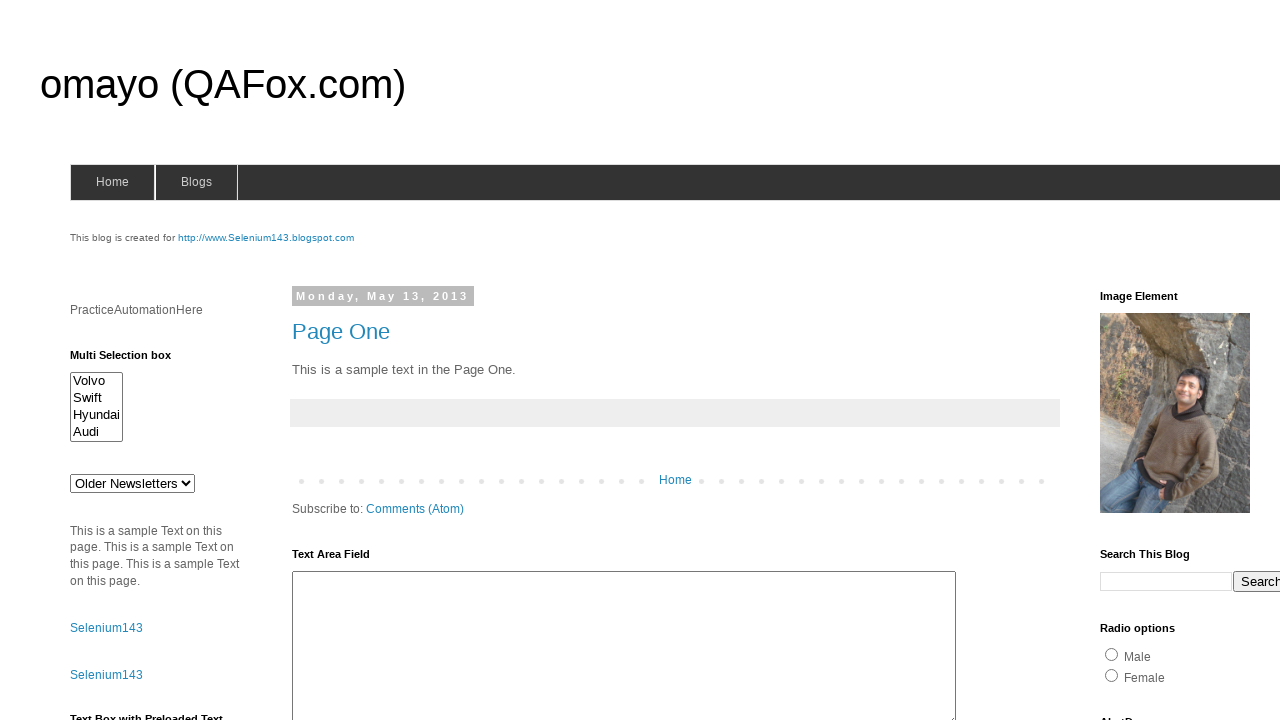

Waited for date element 'Monday, May 13, 2013' to be present
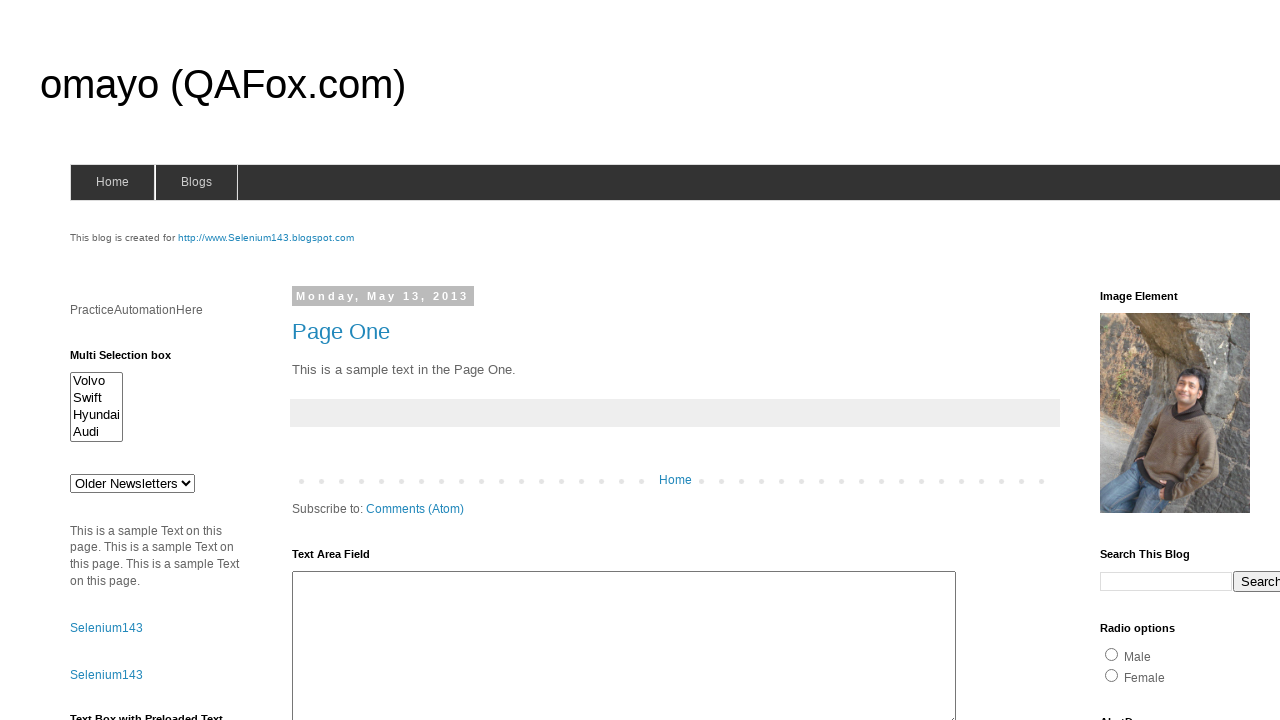

Verified that date element 'Monday, May 13, 2013' is visible on the page
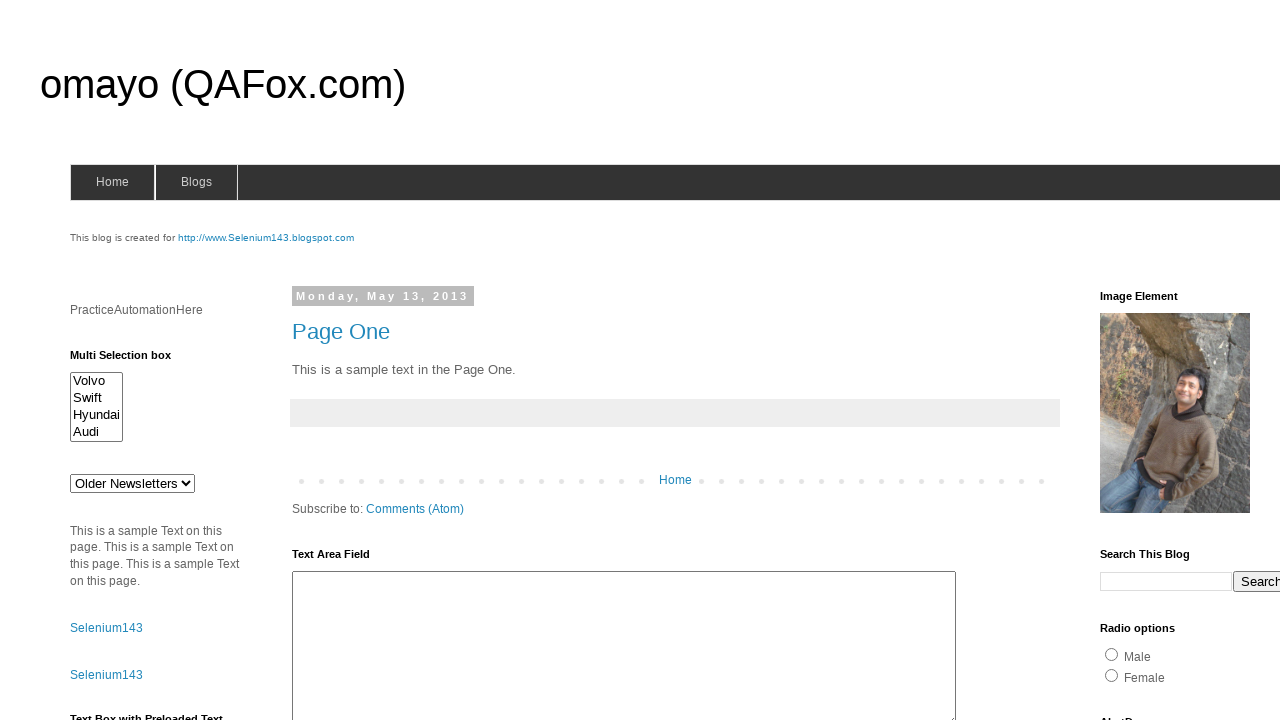

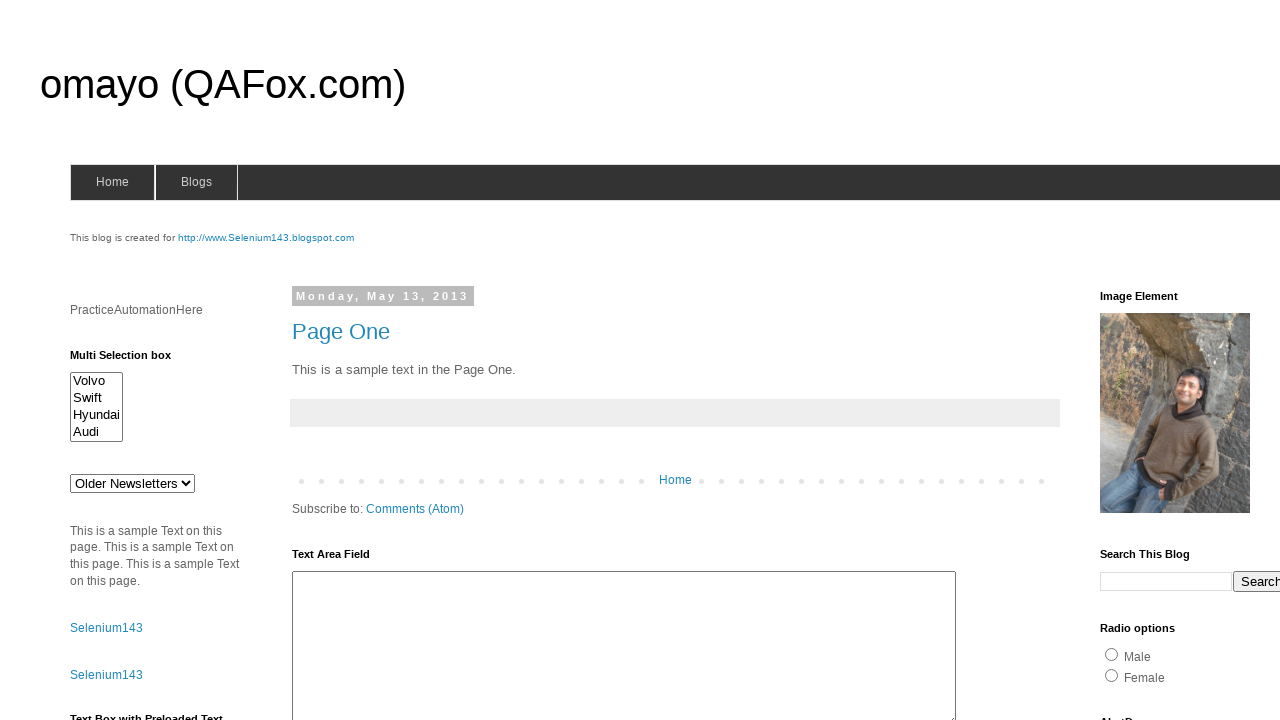